Tests checkbox functionality by clicking on a checkbox element and verifying it can be interacted with on a demo page.

Starting URL: http://syntaxprojects.com/basic-checkbox-demo.php

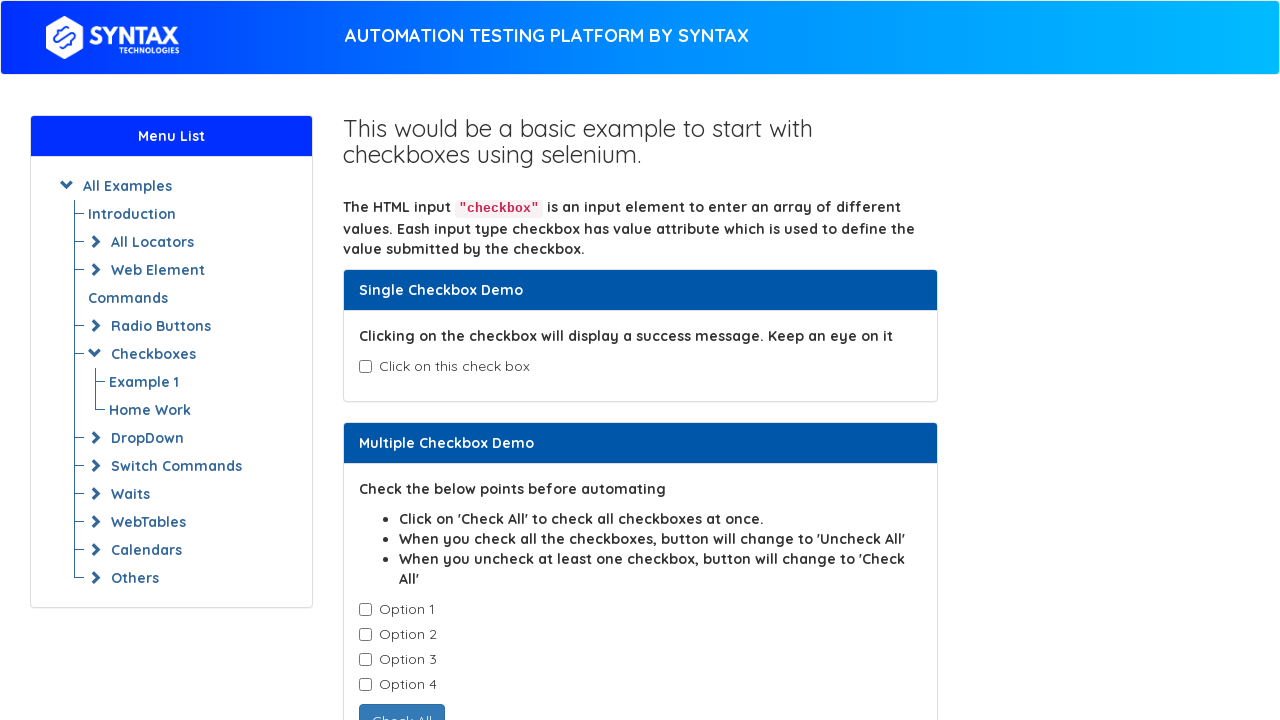

Clicked on the checkbox element with id 'isAgeSelected' at (365, 367) on #isAgeSelected
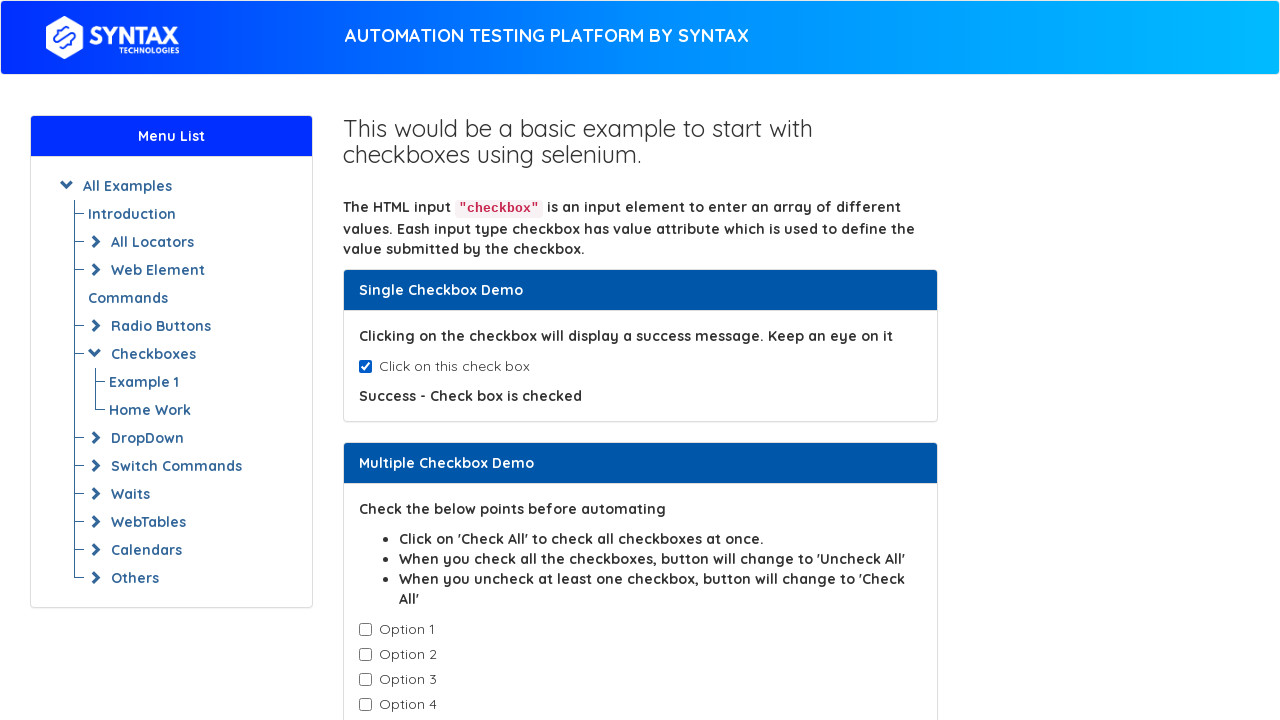

Verified checkbox is checked by waiting for ':checked' selector
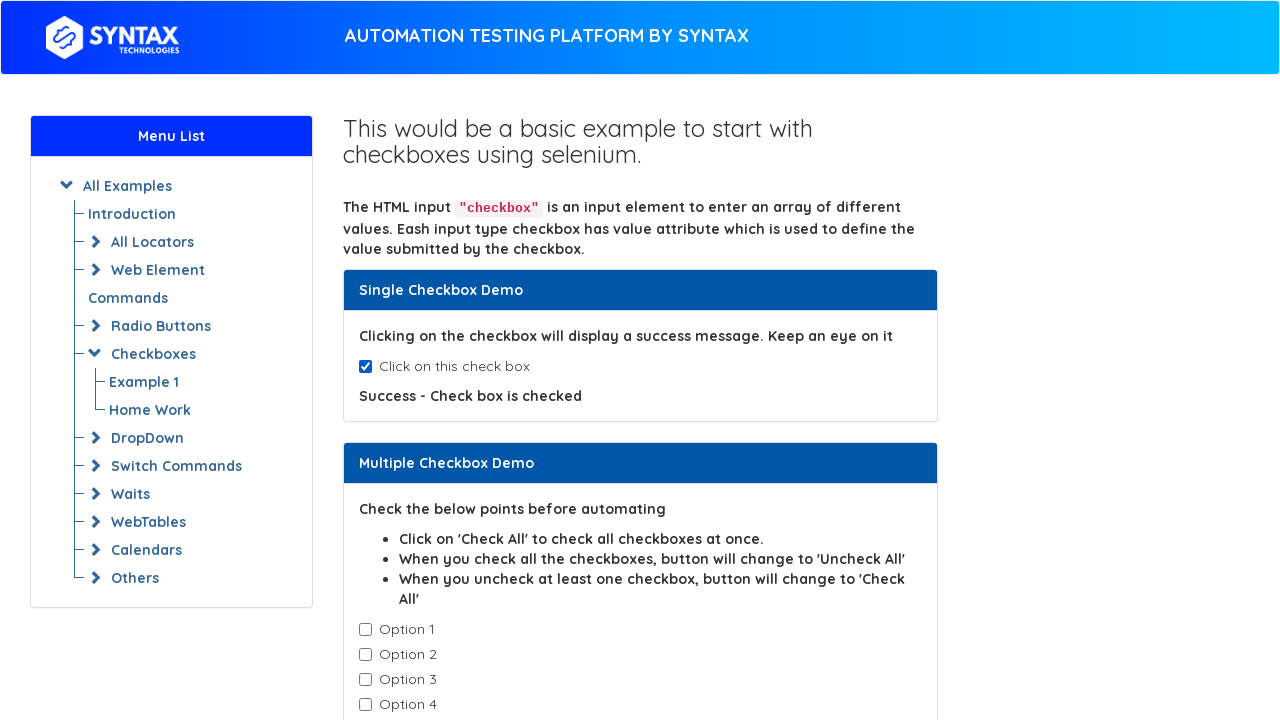

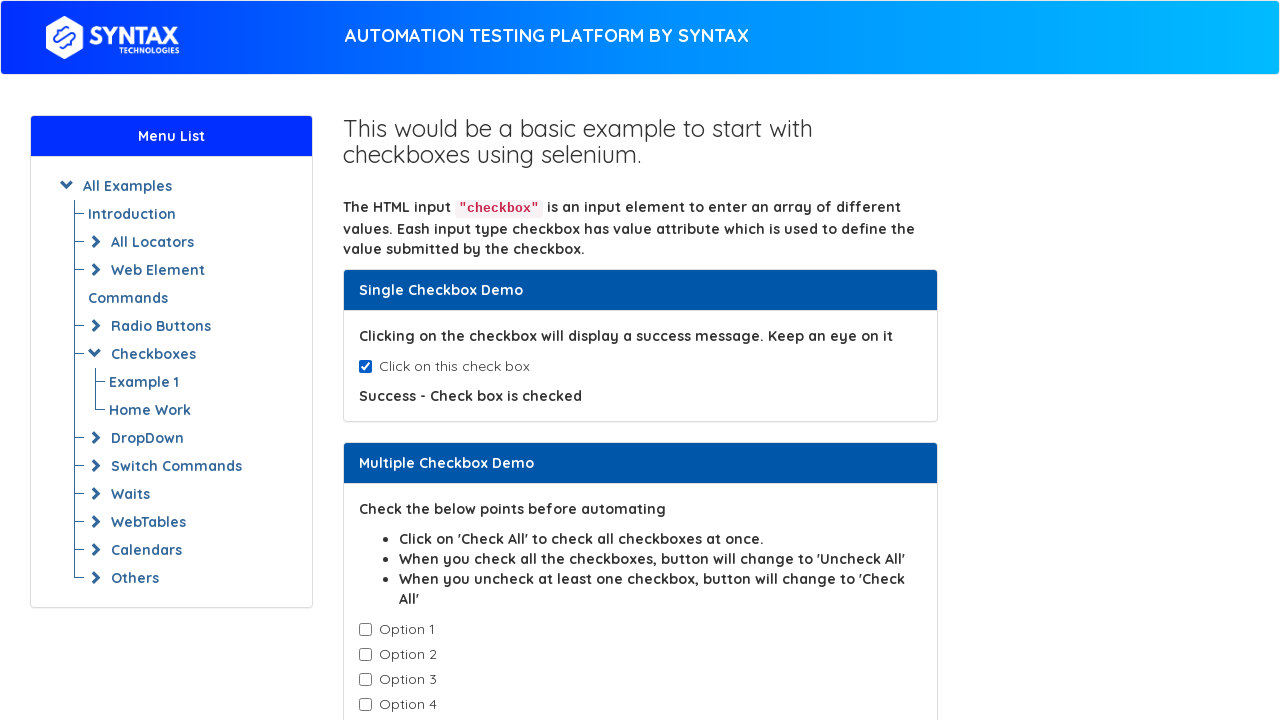